Tests dynamic controls page by clicking the Remove button and verifying the Add button appears after the checkbox is removed

Starting URL: http://the-internet.herokuapp.com/dynamic_controls

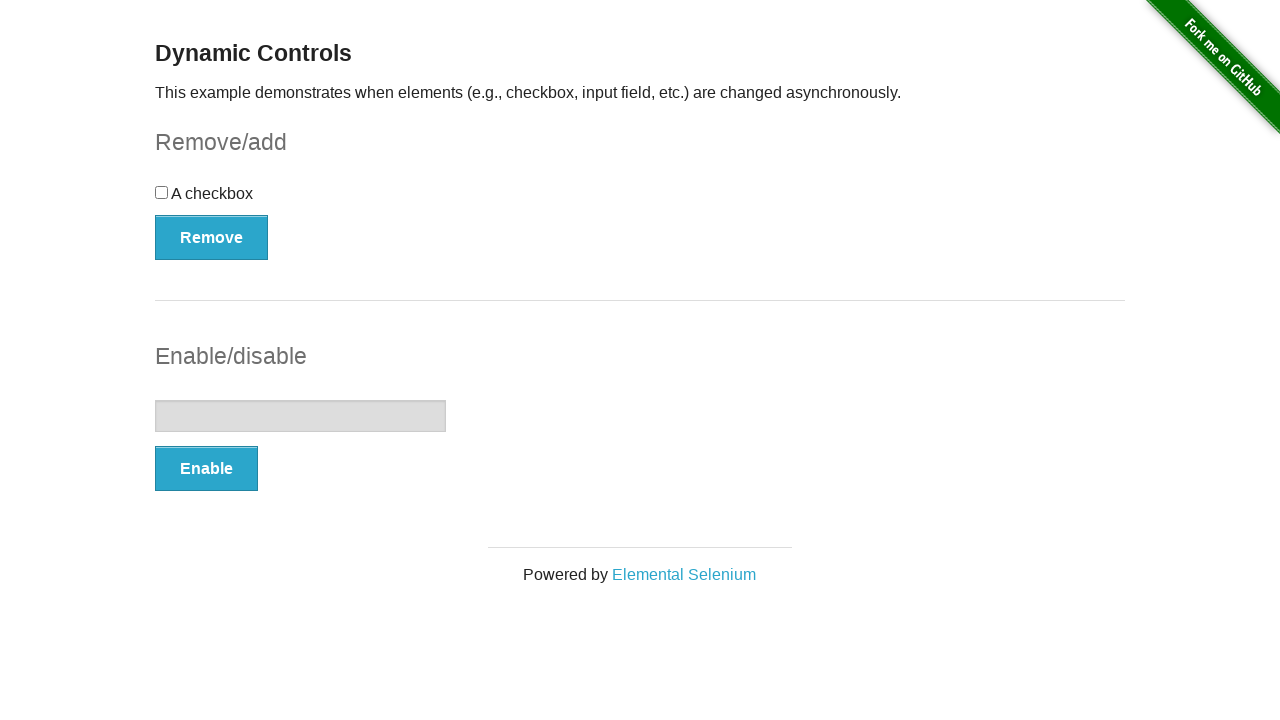

Navigated to dynamic controls page
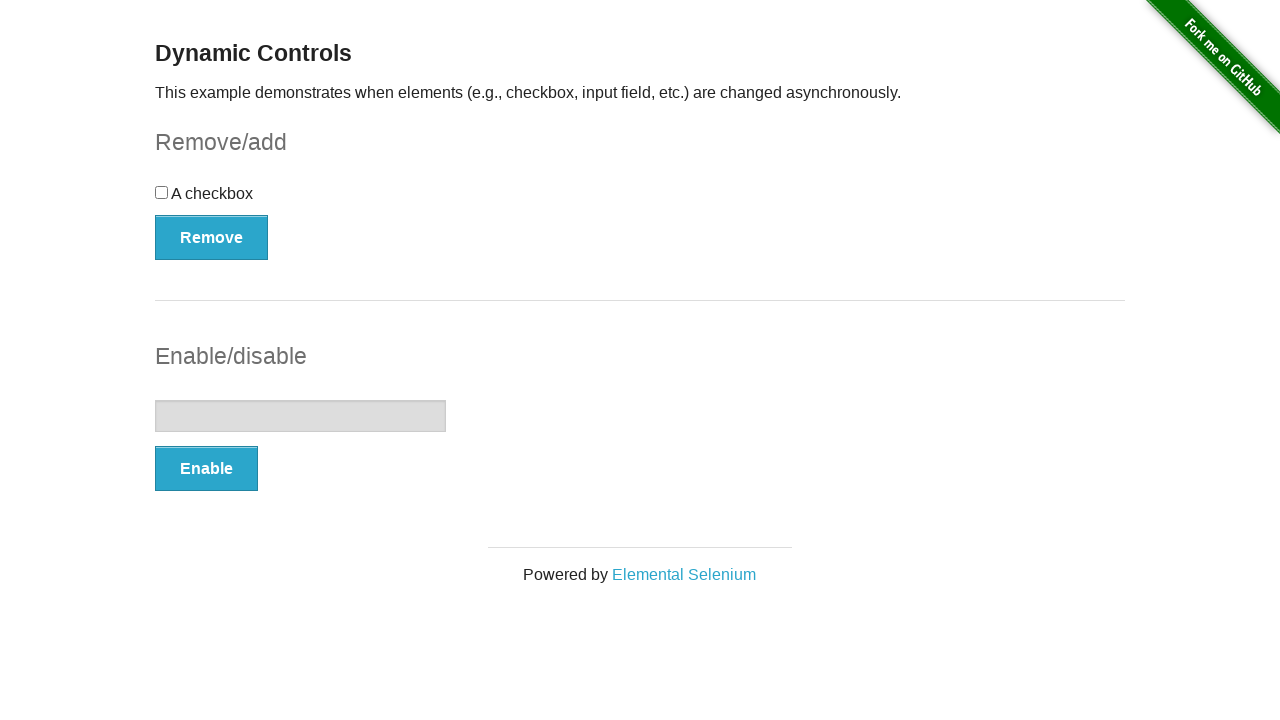

Clicked the Remove button to remove the checkbox at (212, 237) on xpath=//*[.='Remove']
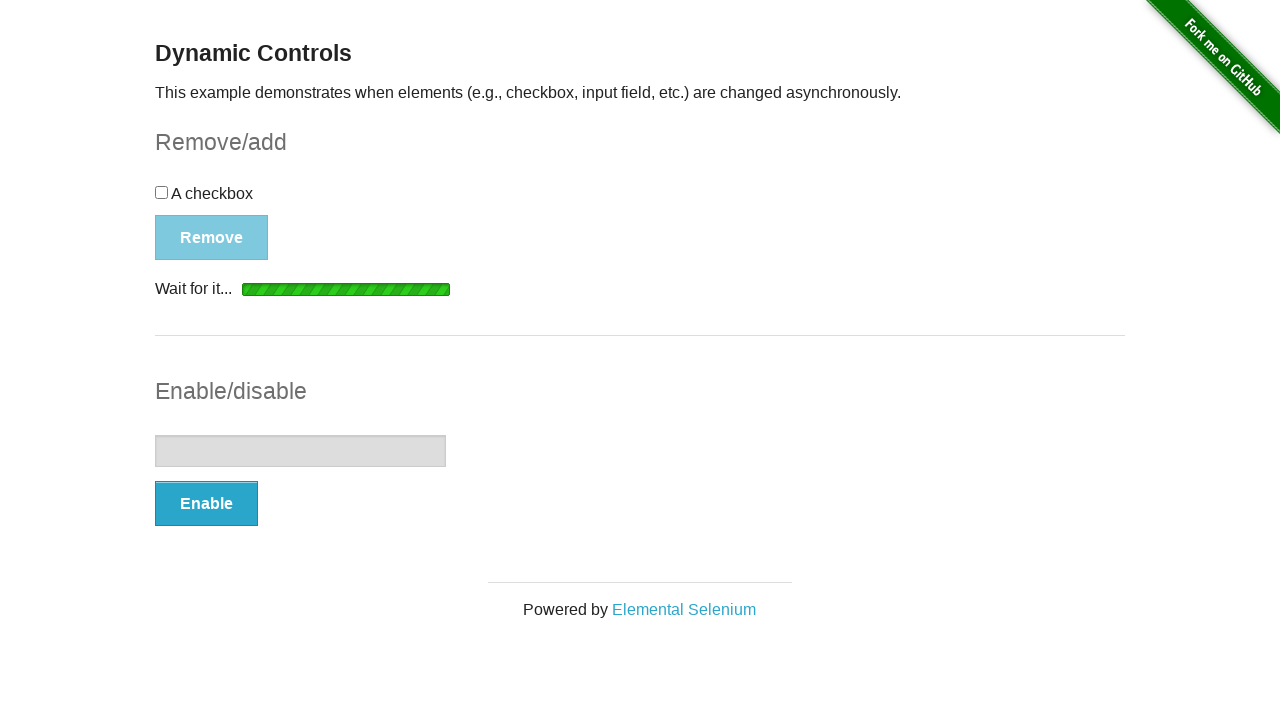

Add button appeared after checkbox removal - implicit wait successful
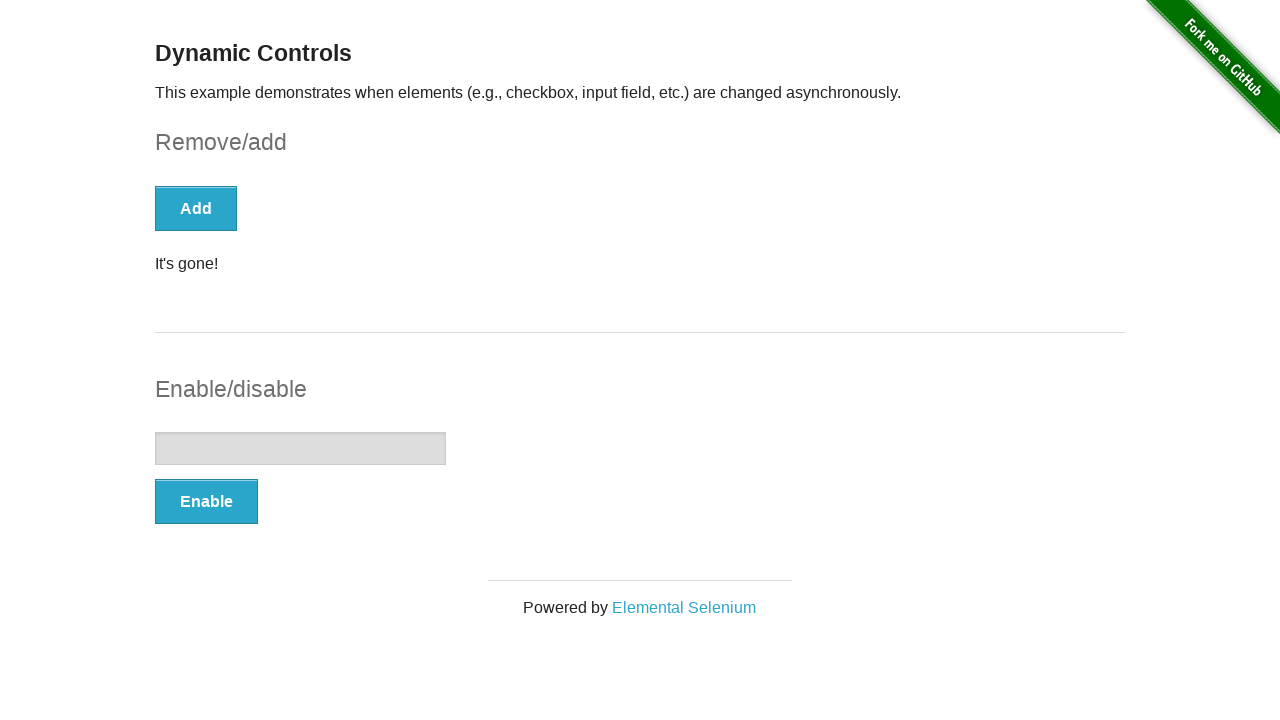

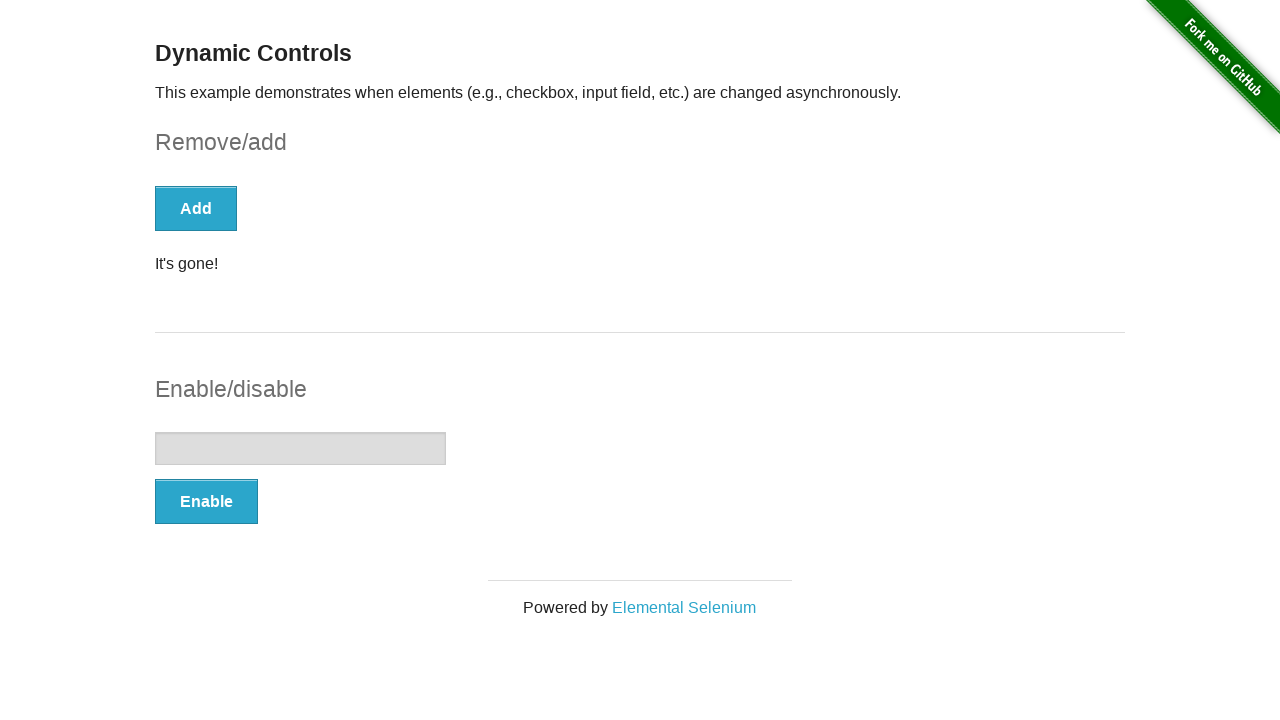